Tests JavaScript alert functionality by clicking a button that triggers a JS alert, verifying the alert text, and dismissing it.

Starting URL: http://the-internet.herokuapp.com/javascript_alerts

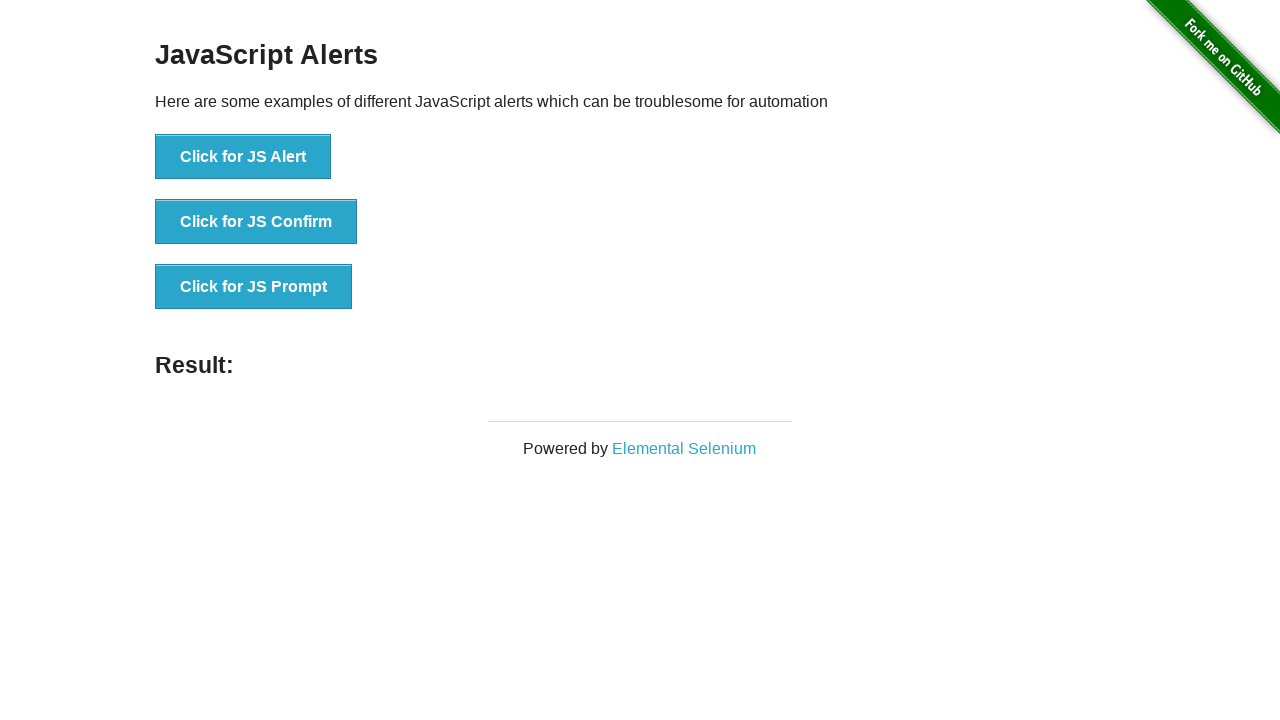

Clicked button to trigger JS alert at (243, 157) on [onclick='jsAlert()']
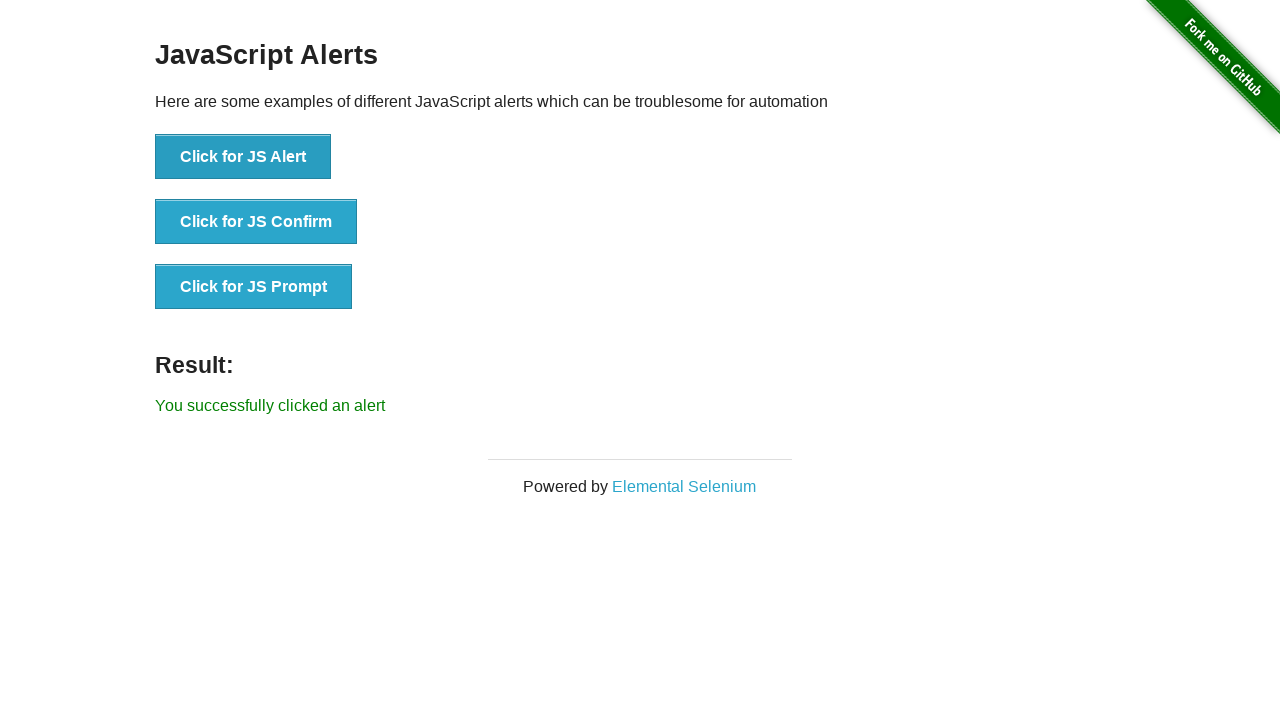

Set up dialog handler to capture and dismiss alerts
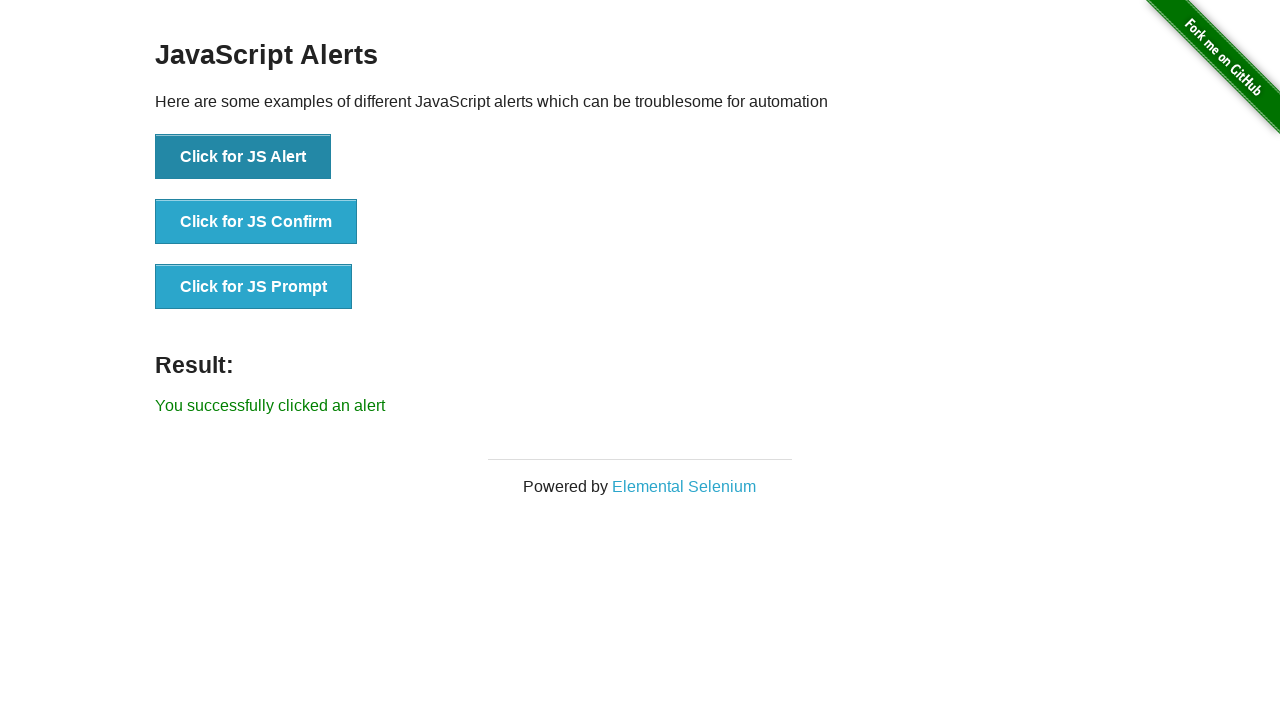

Clicked button again to trigger JS alert with handler active at (243, 157) on [onclick='jsAlert()']
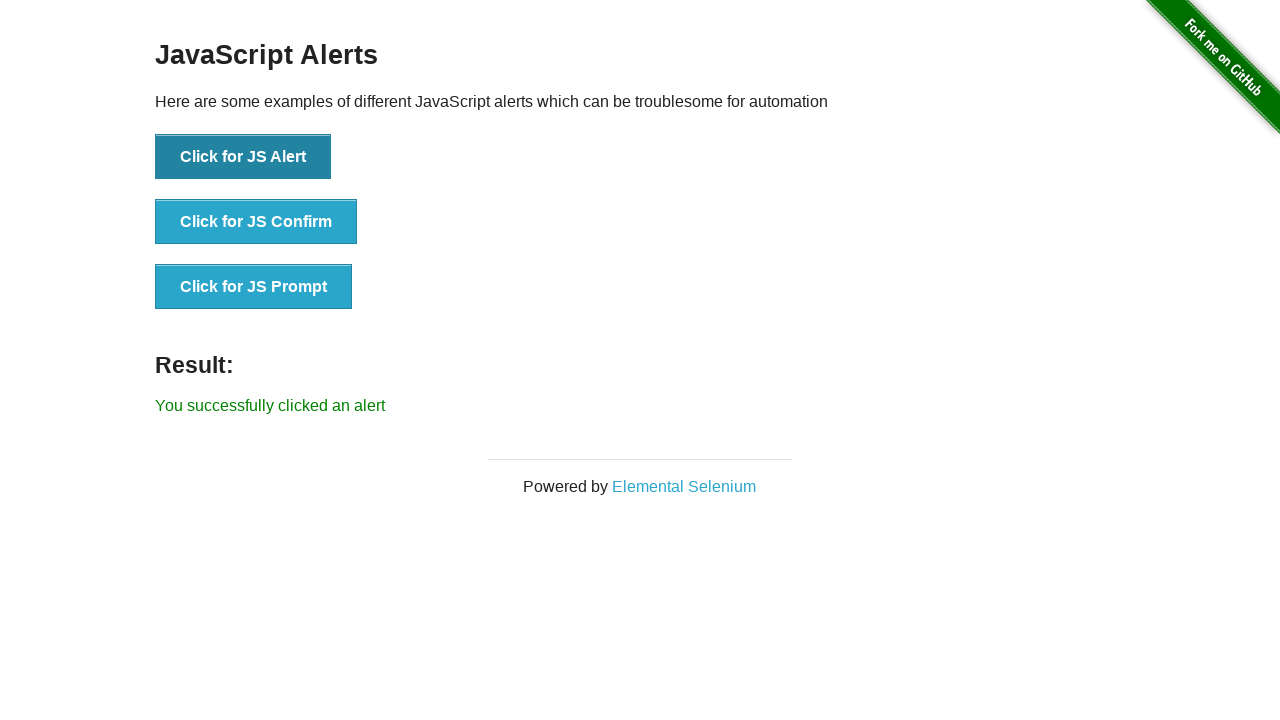

Waited 500ms for alert dialog to be processed and dismissed
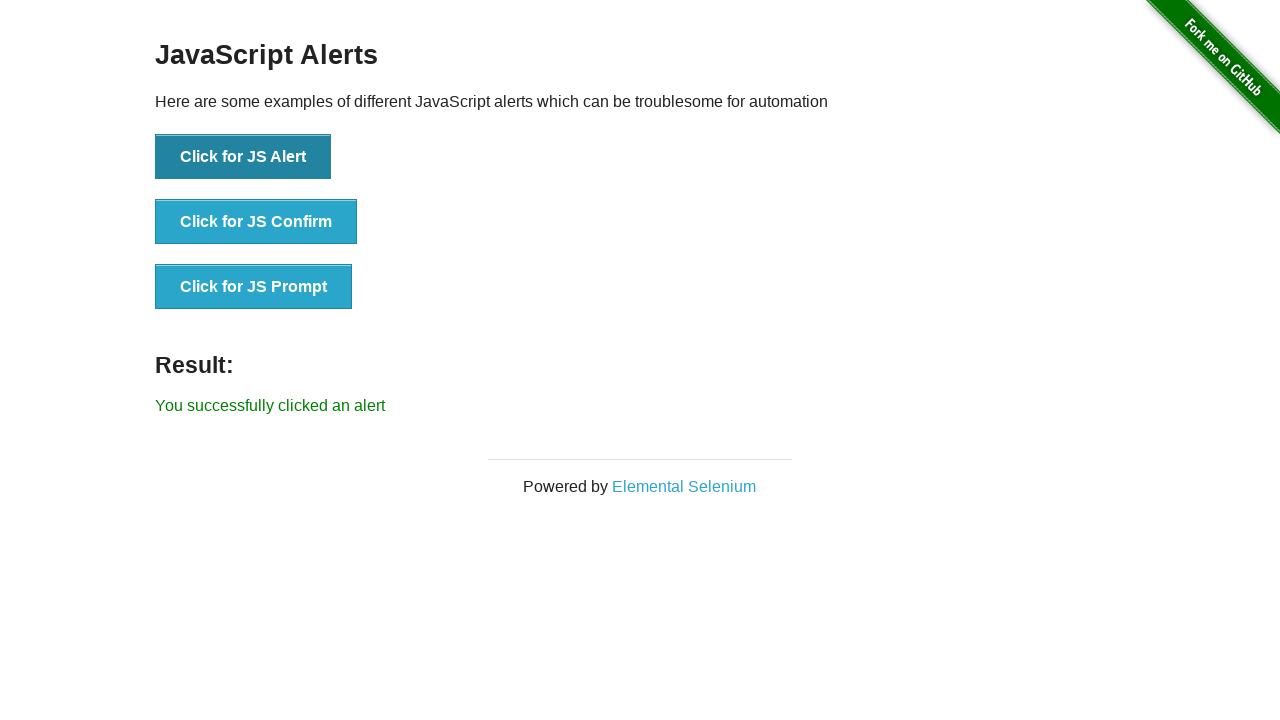

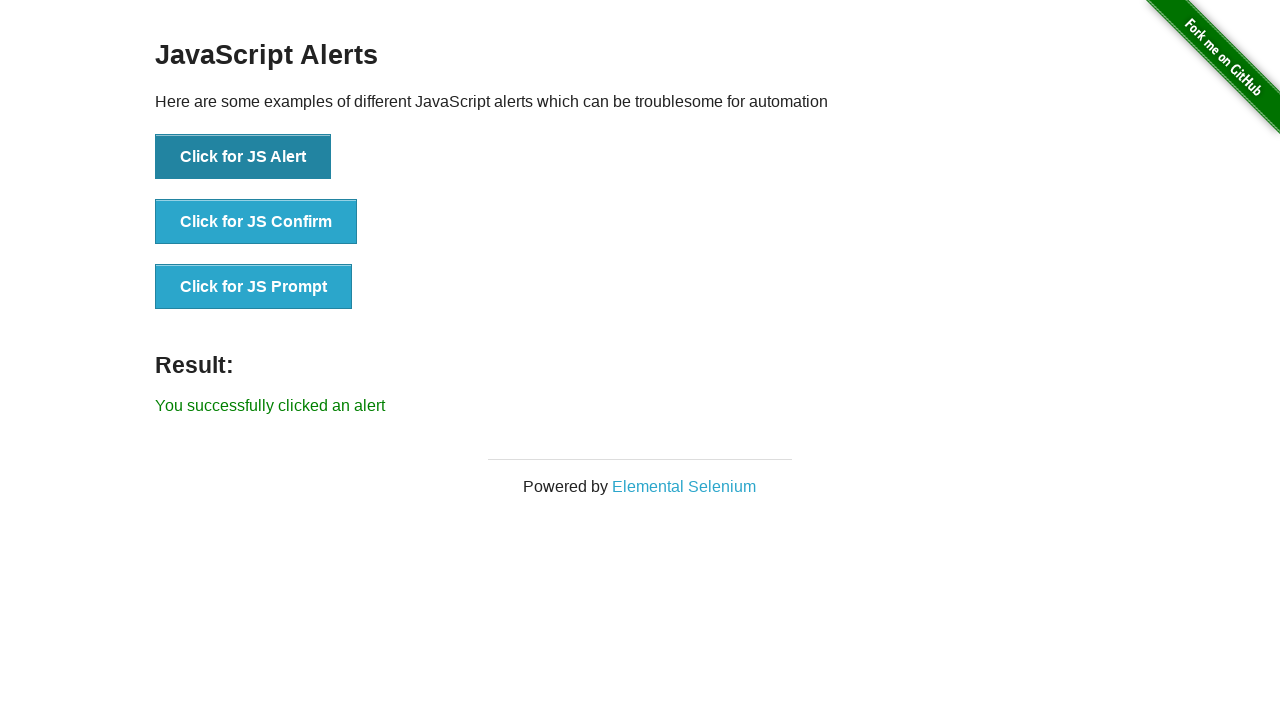